Tests that attempting to select a disabled option in a dropdown is handled appropriately

Starting URL: https://www.selenium.dev/selenium/web/formPage.html

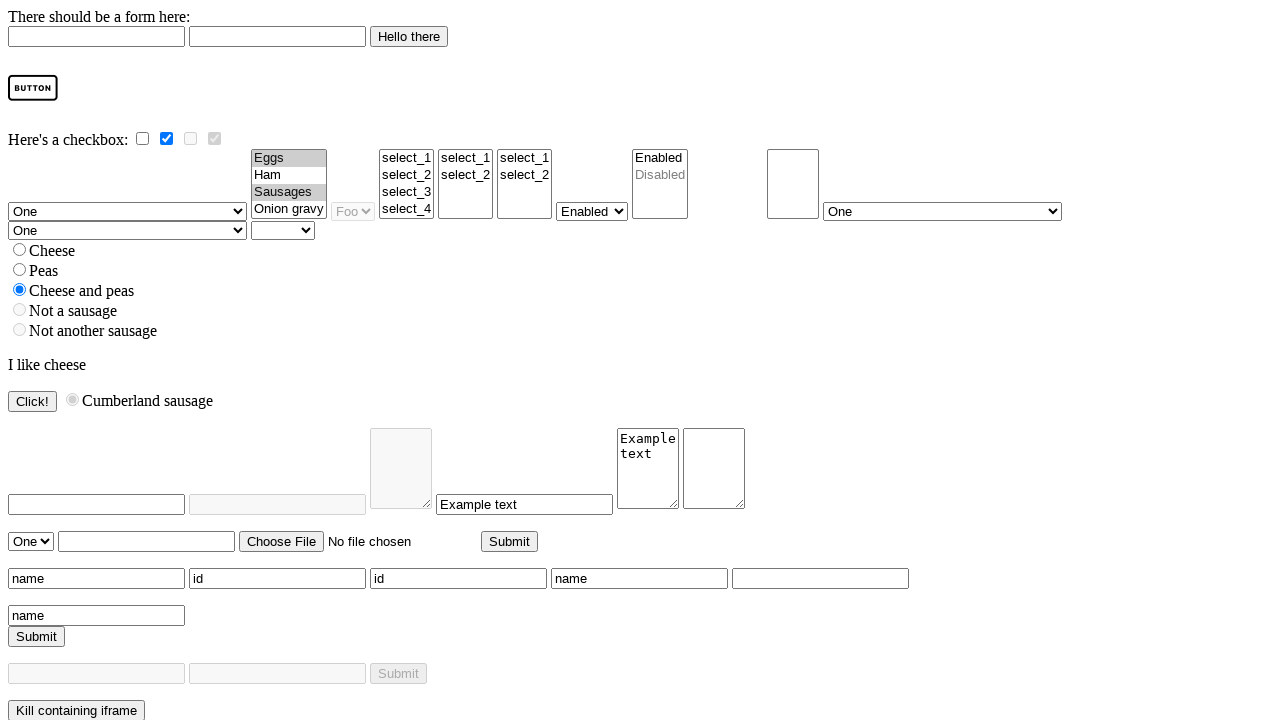

Attempted to select disabled option from single_disabled dropdown on select[name='single_disabled']
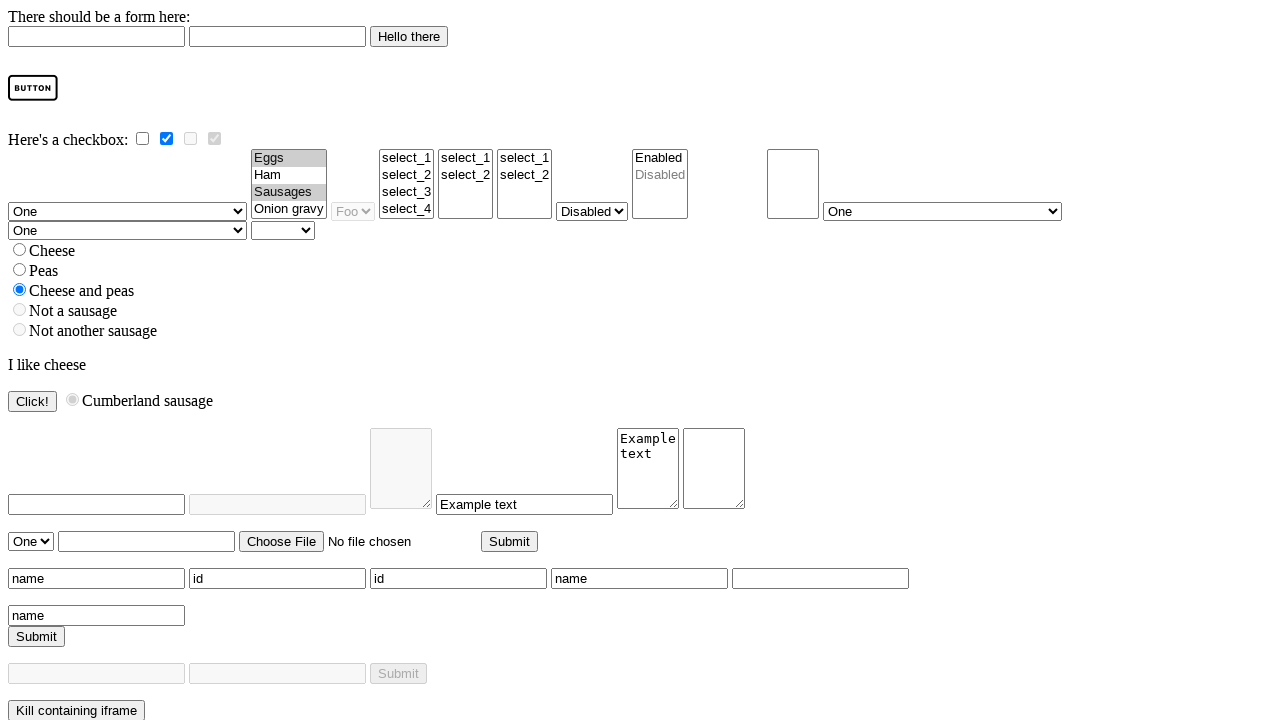

Verified that single_disabled dropdown element exists
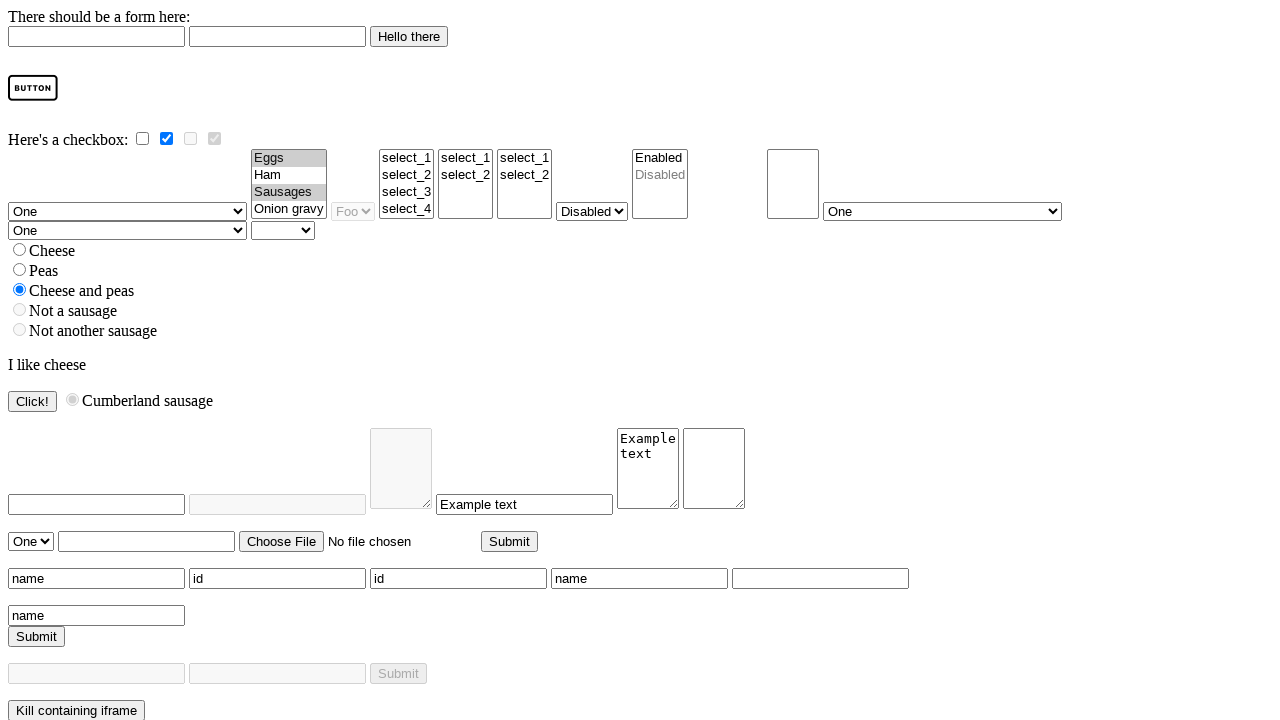

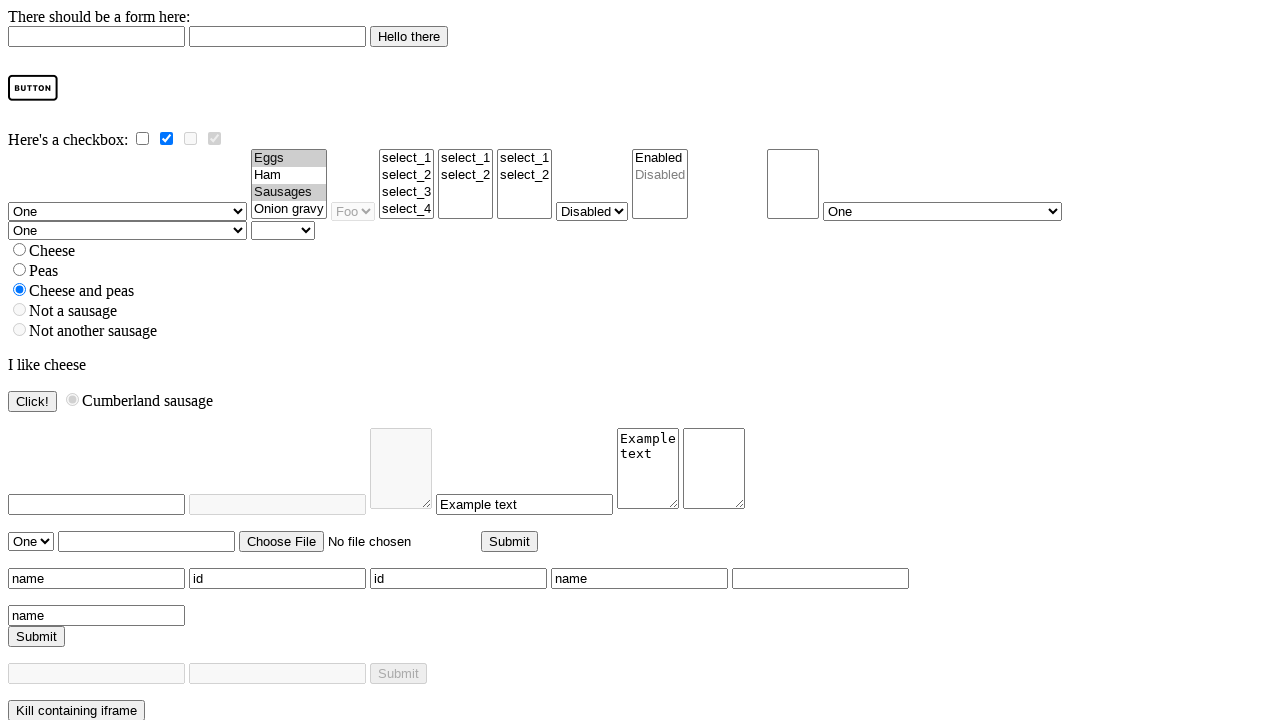